Tests dropdown selection functionality by selecting options using different methods (value, index, and visible text)

Starting URL: https://practice.cydeo.com/dropdown

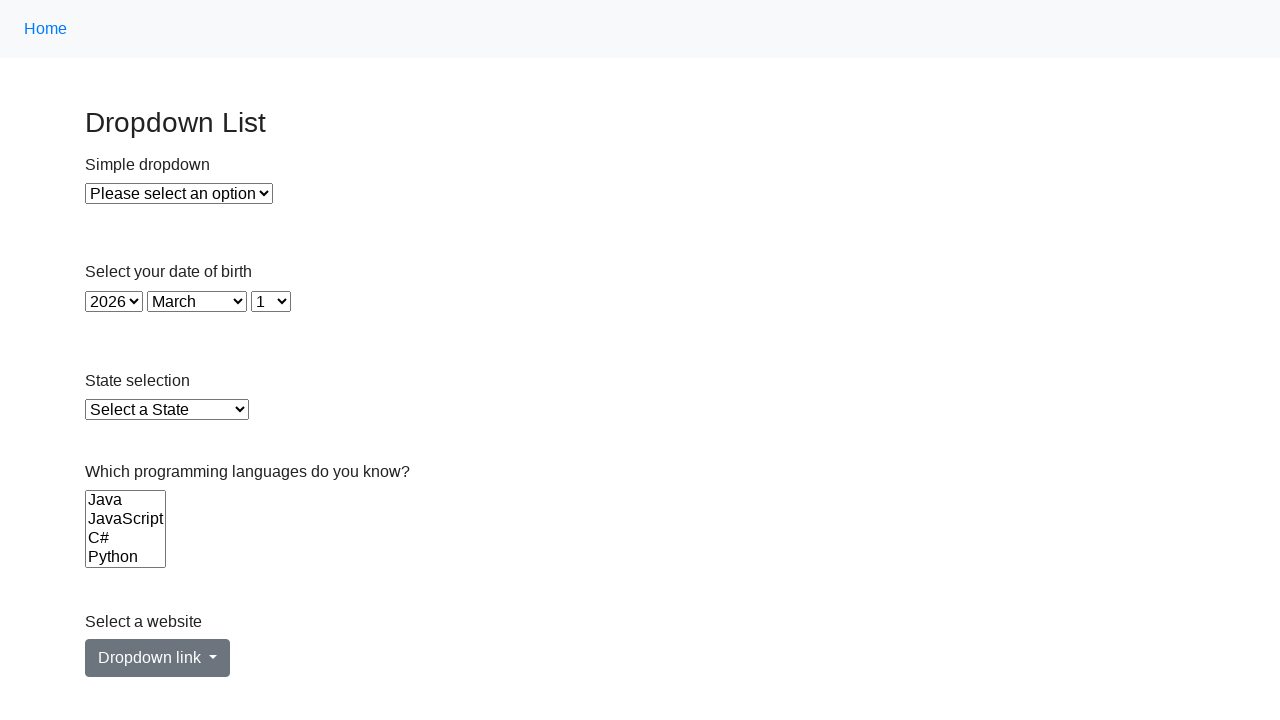

Located the dropdown element by ID
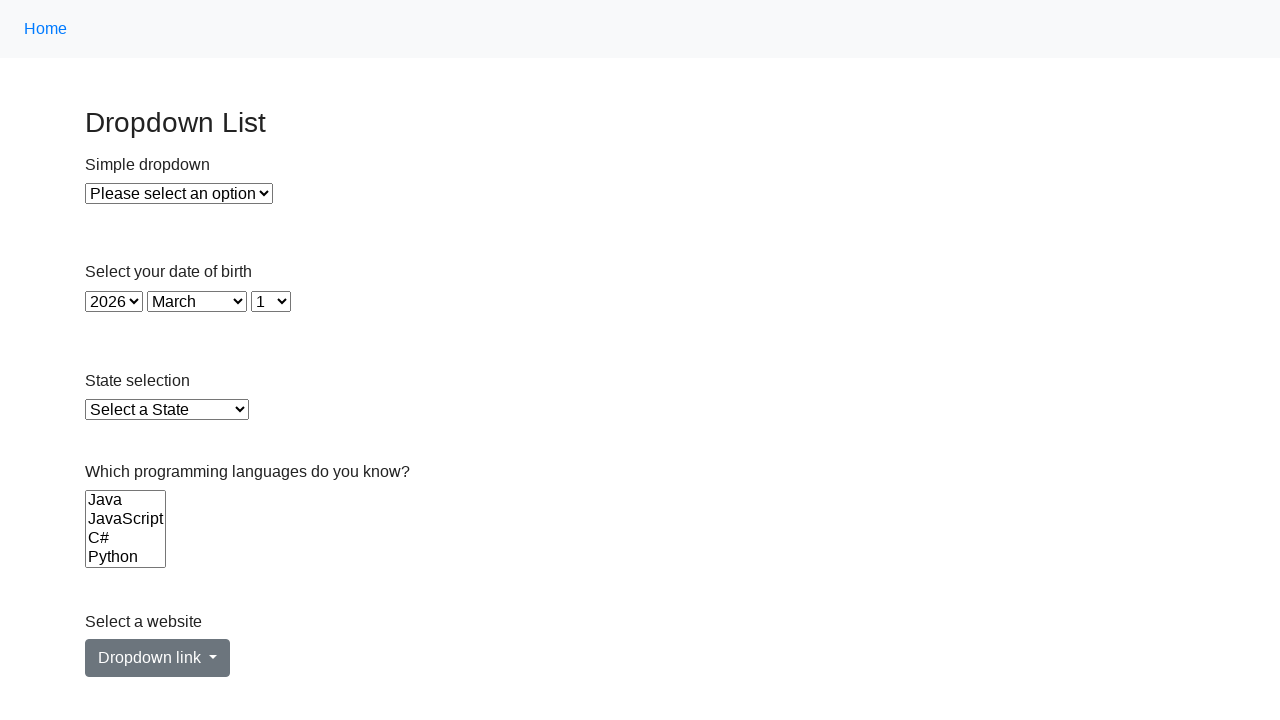

Selected dropdown option by value '1' on xpath=//select[@id='dropdown']
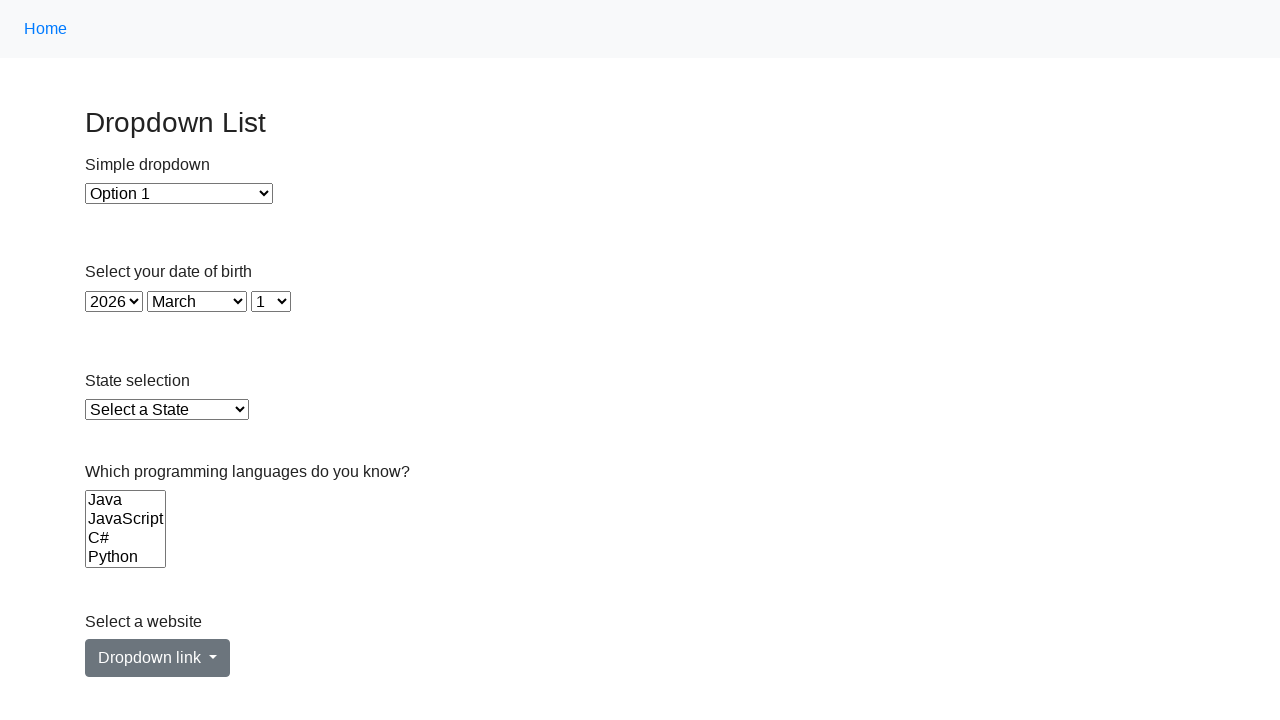

Selected dropdown option by index 2 on xpath=//select[@id='dropdown']
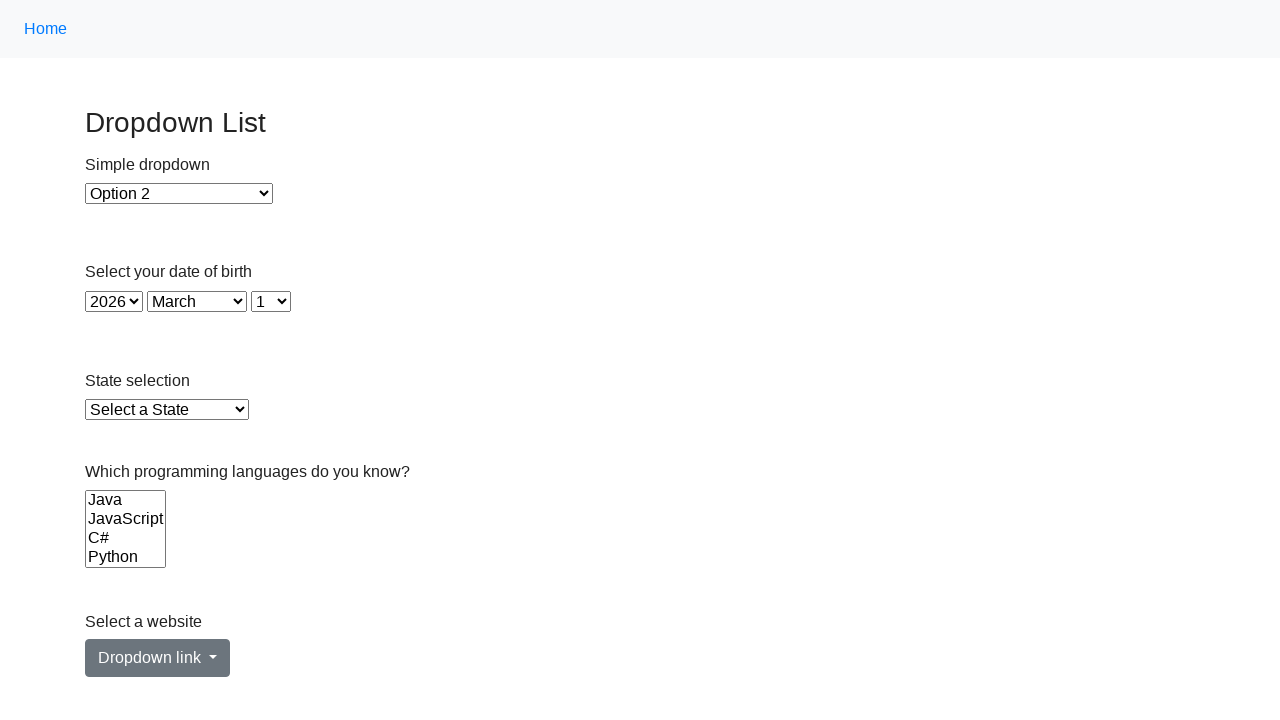

Selected dropdown option by visible text 'Option 1' on xpath=//select[@id='dropdown']
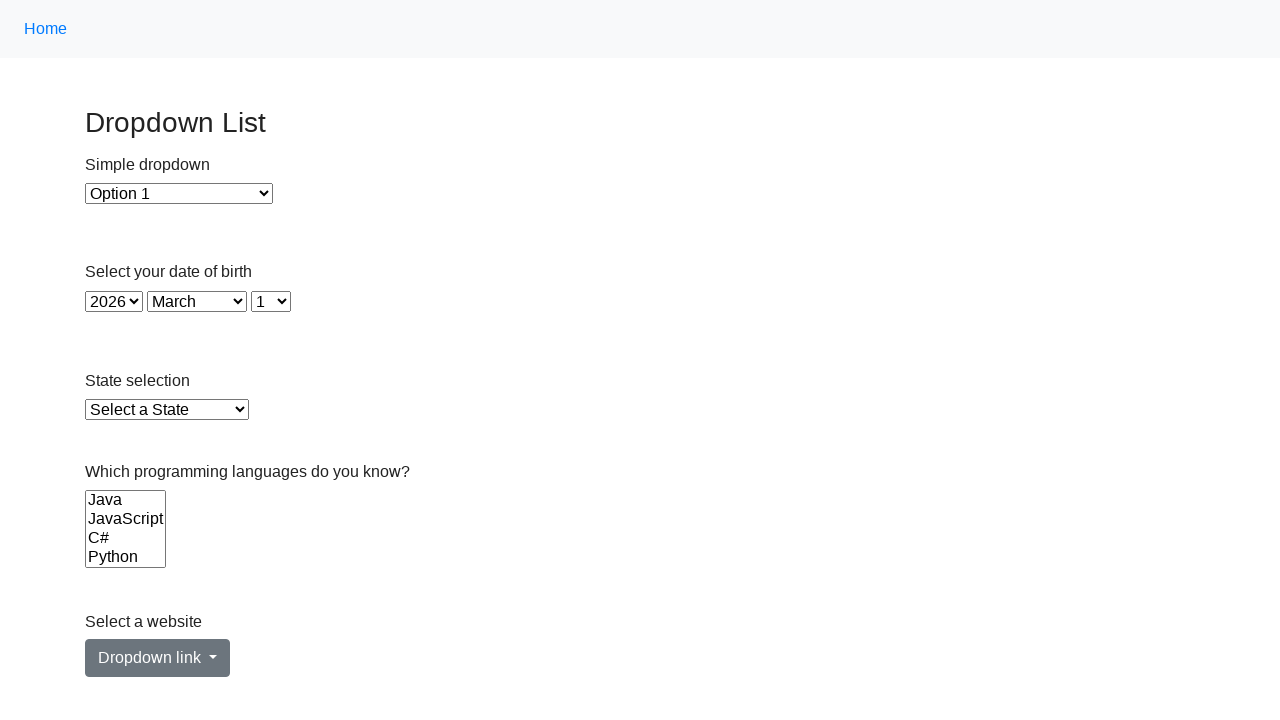

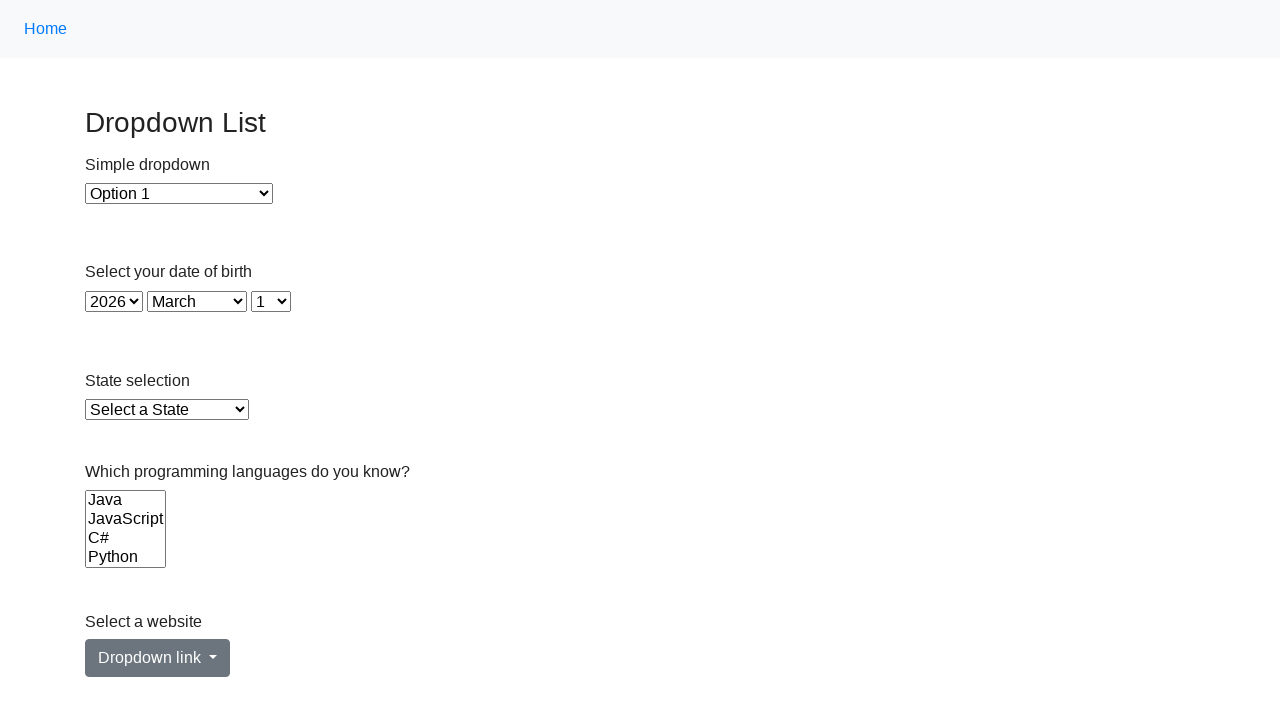